Tests nested frames by navigating to the Frames page, clicking Nested Frames link, and verifying the top-left frame contains "LEFT" text

Starting URL: https://the-internet.herokuapp.com/

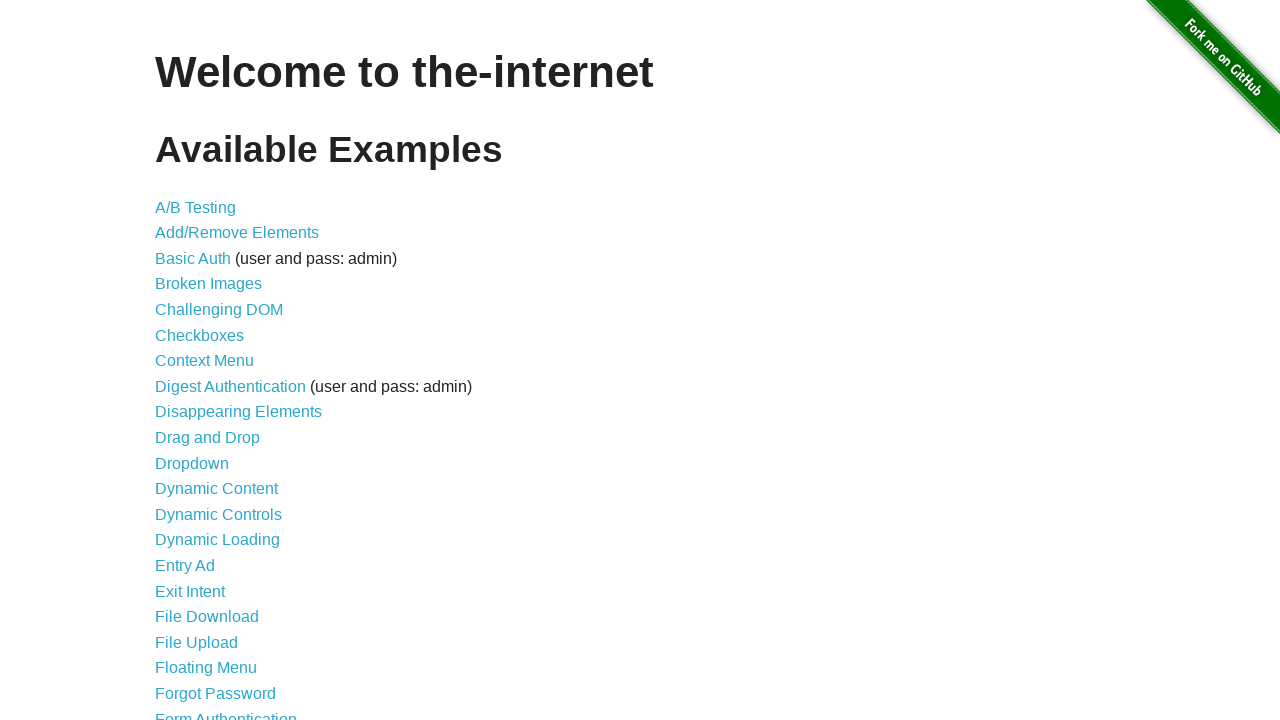

Clicked Frames link from homepage at (182, 361) on a:text('Frames')
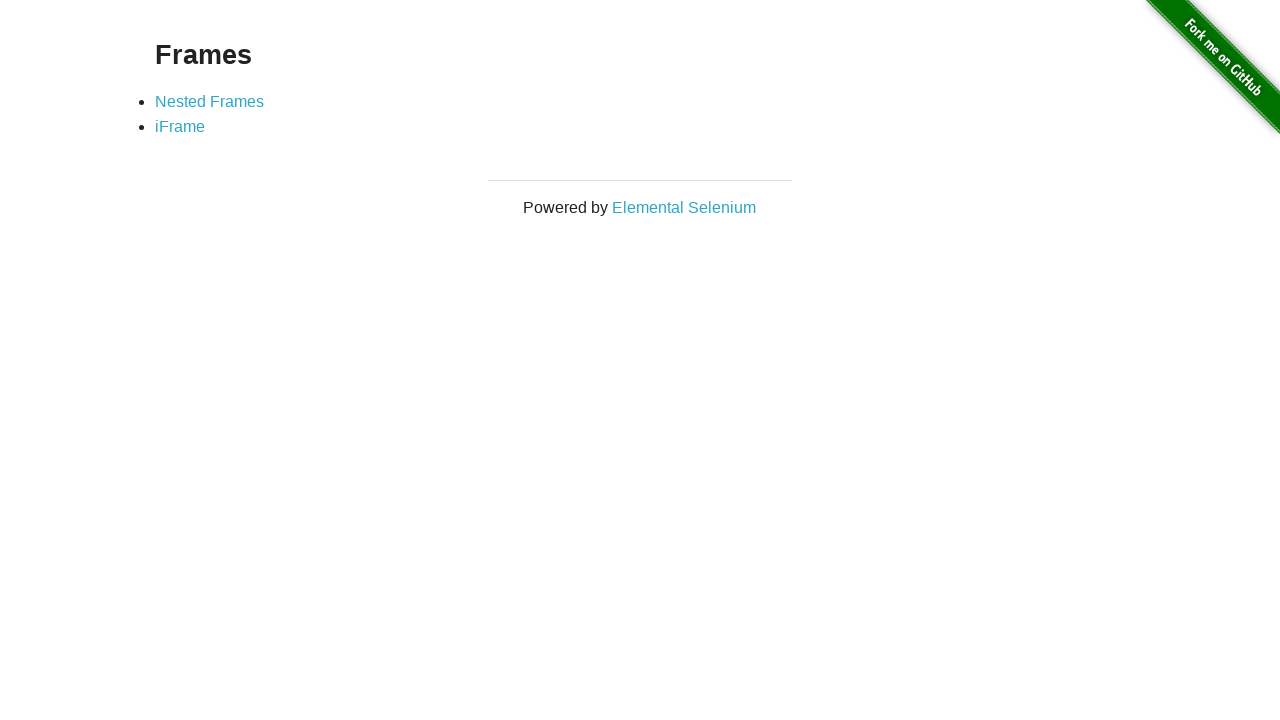

Clicked Nested Frames link at (210, 101) on a:text('Nested Frames')
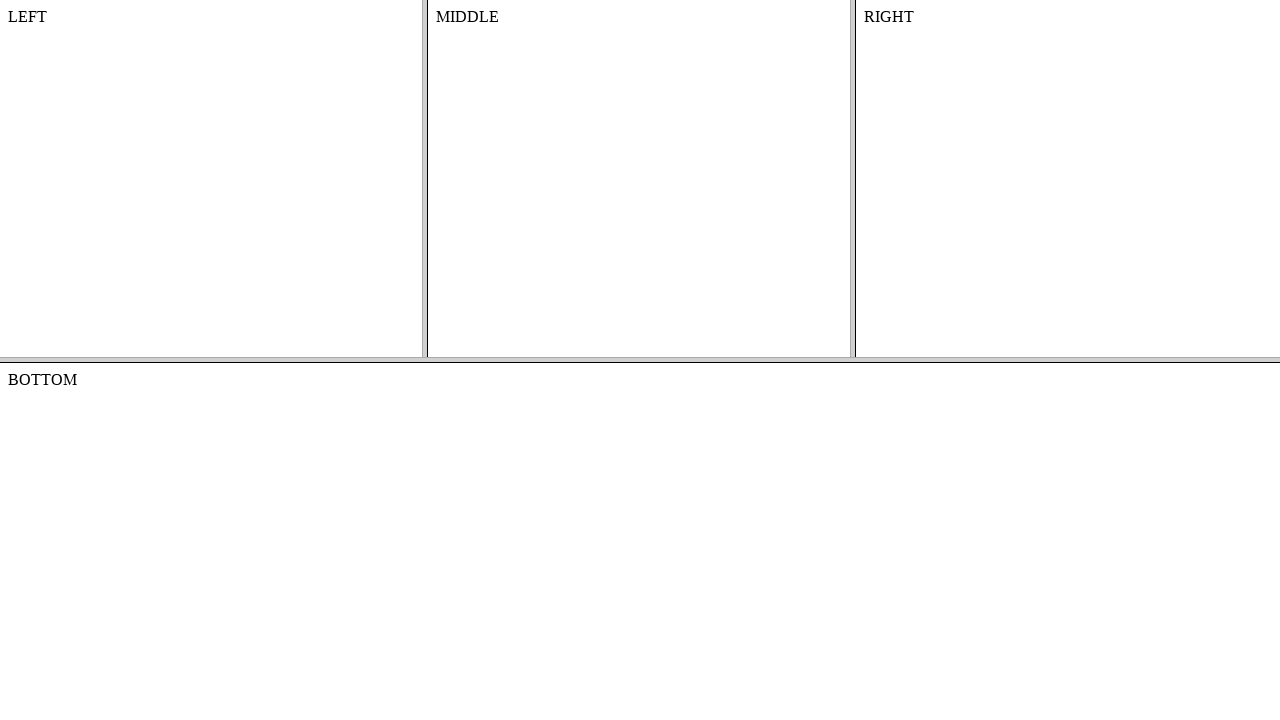

Located frame-top element
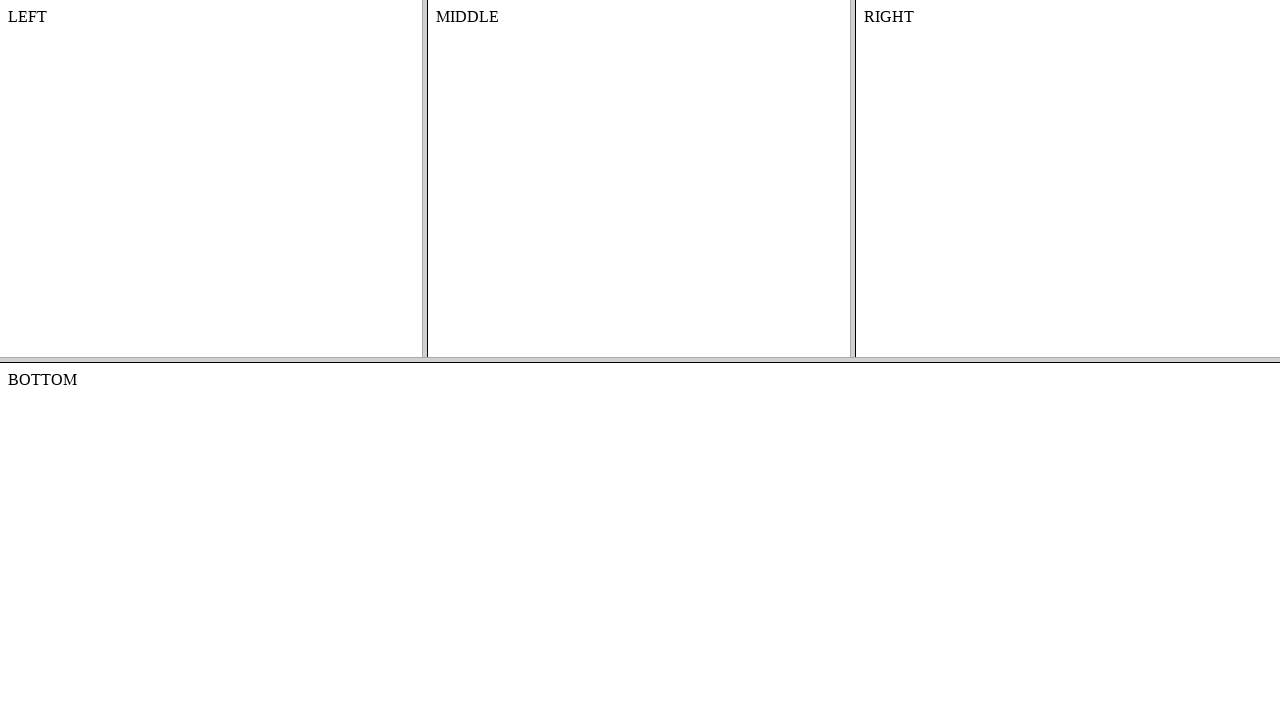

Located nested frame-left element inside frame-top
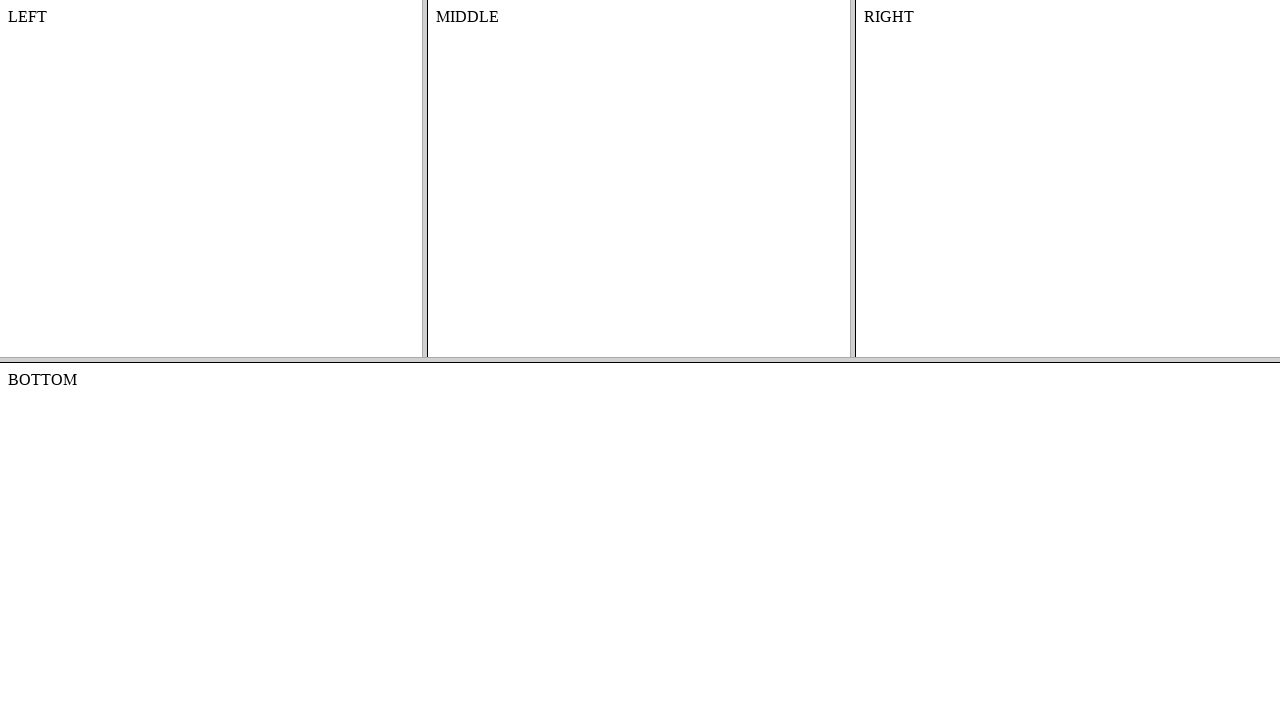

Waited for body element in frame-left to load
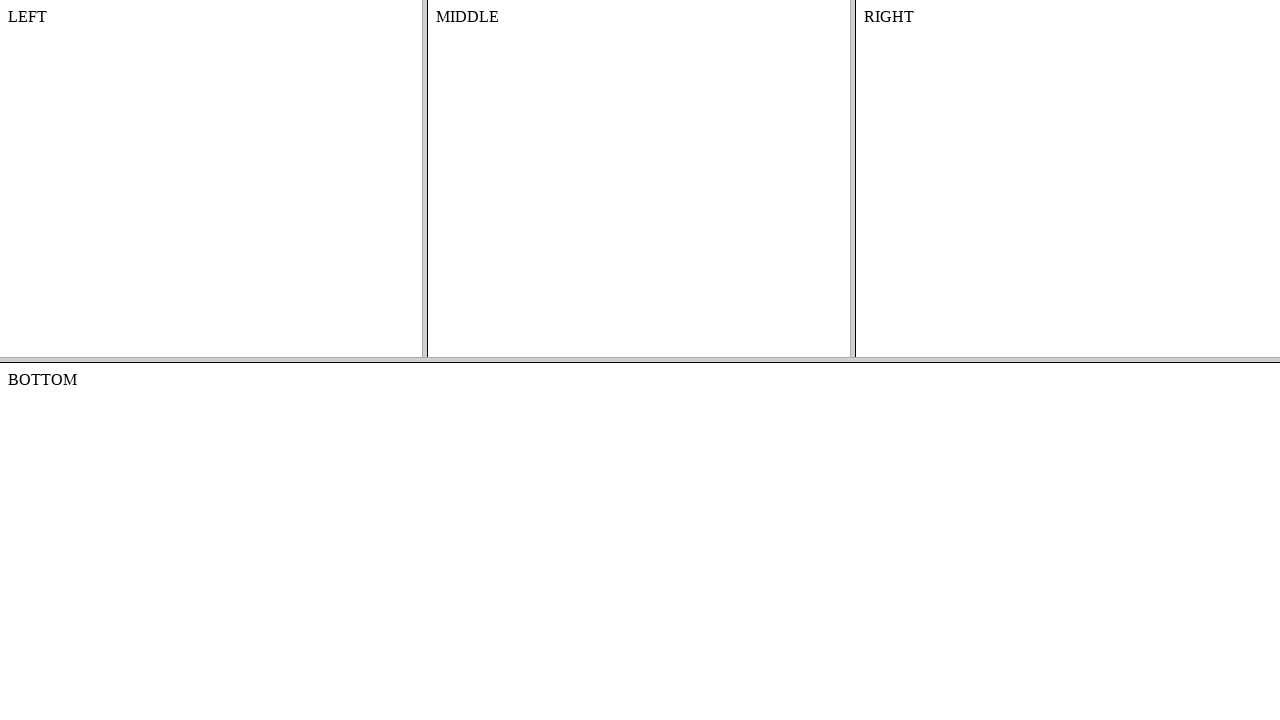

Verified that frame-left contains 'LEFT' text
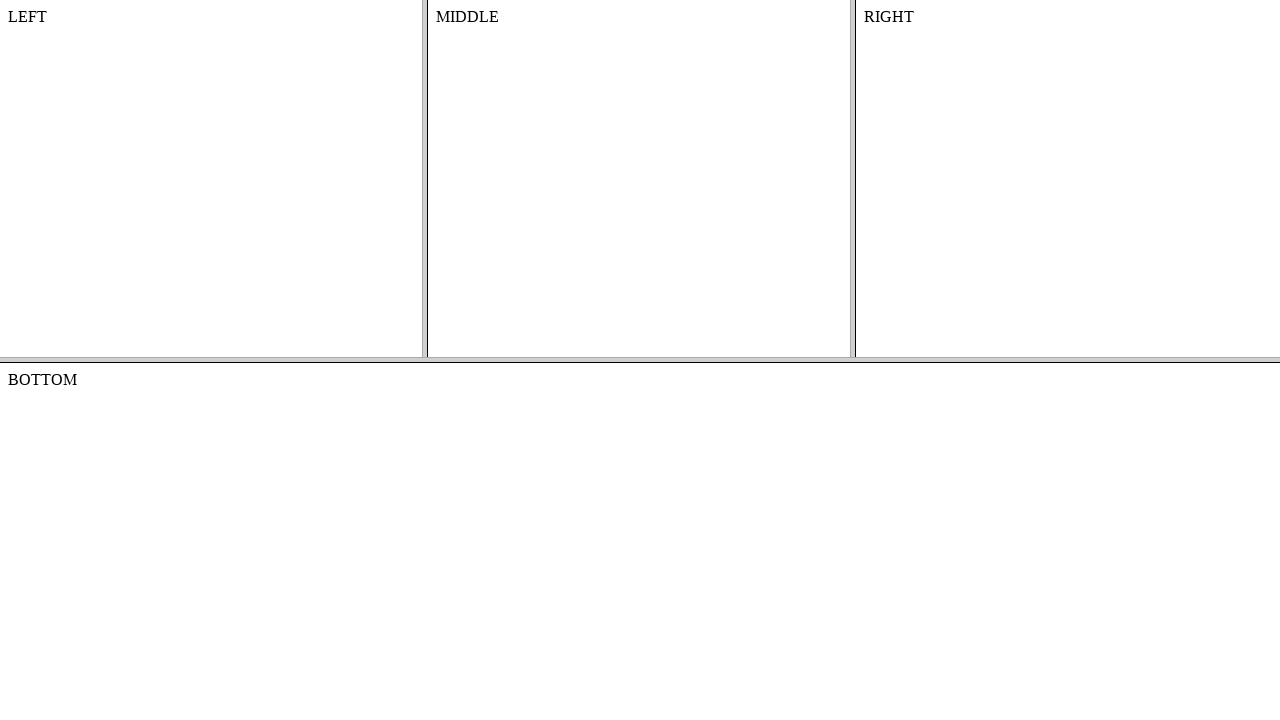

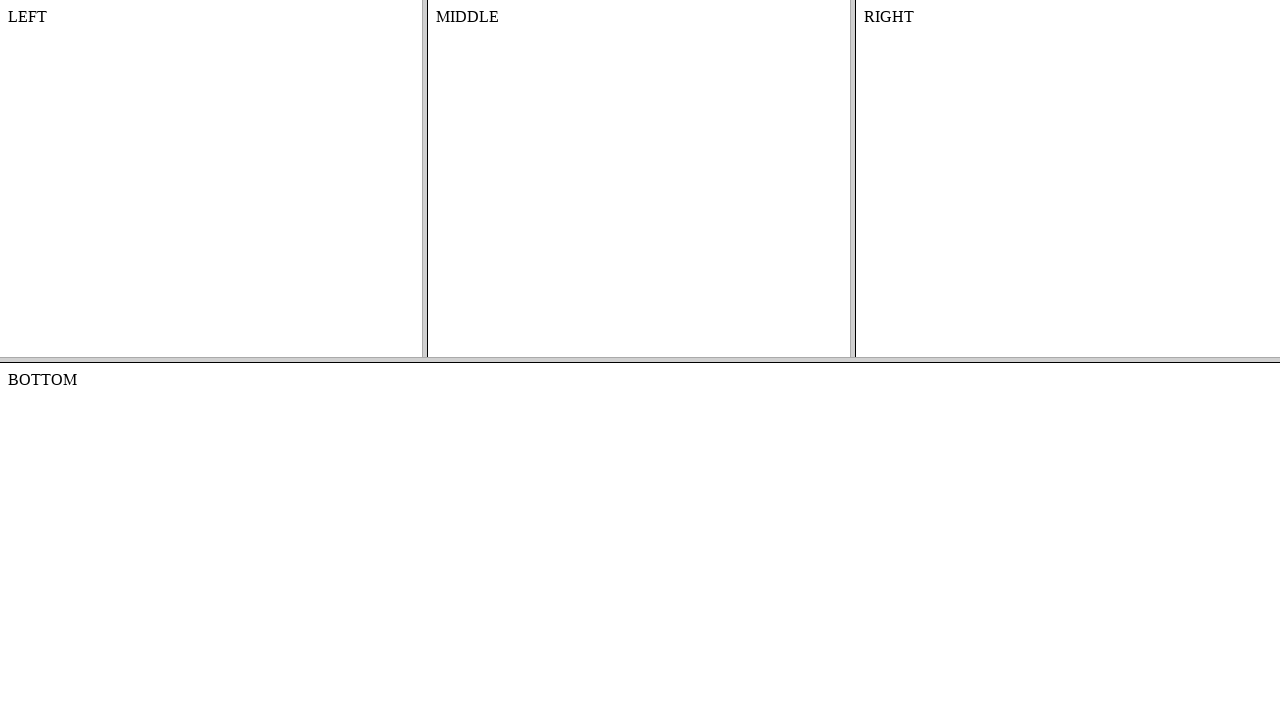